Tests AJAX functionality by clicking a button that triggers an AJAX request and waiting for the success message to appear

Starting URL: http://uitestingplayground.com/ajax

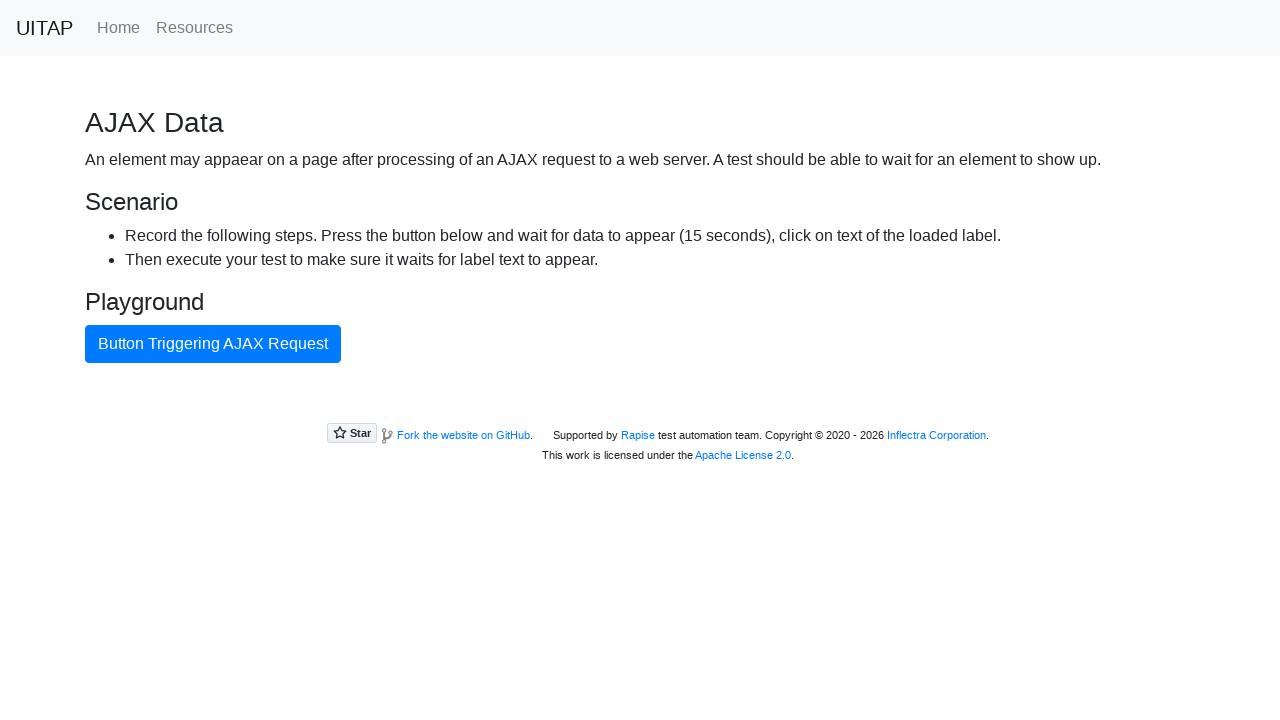

Clicked AJAX button to trigger request at (213, 344) on #ajaxButton
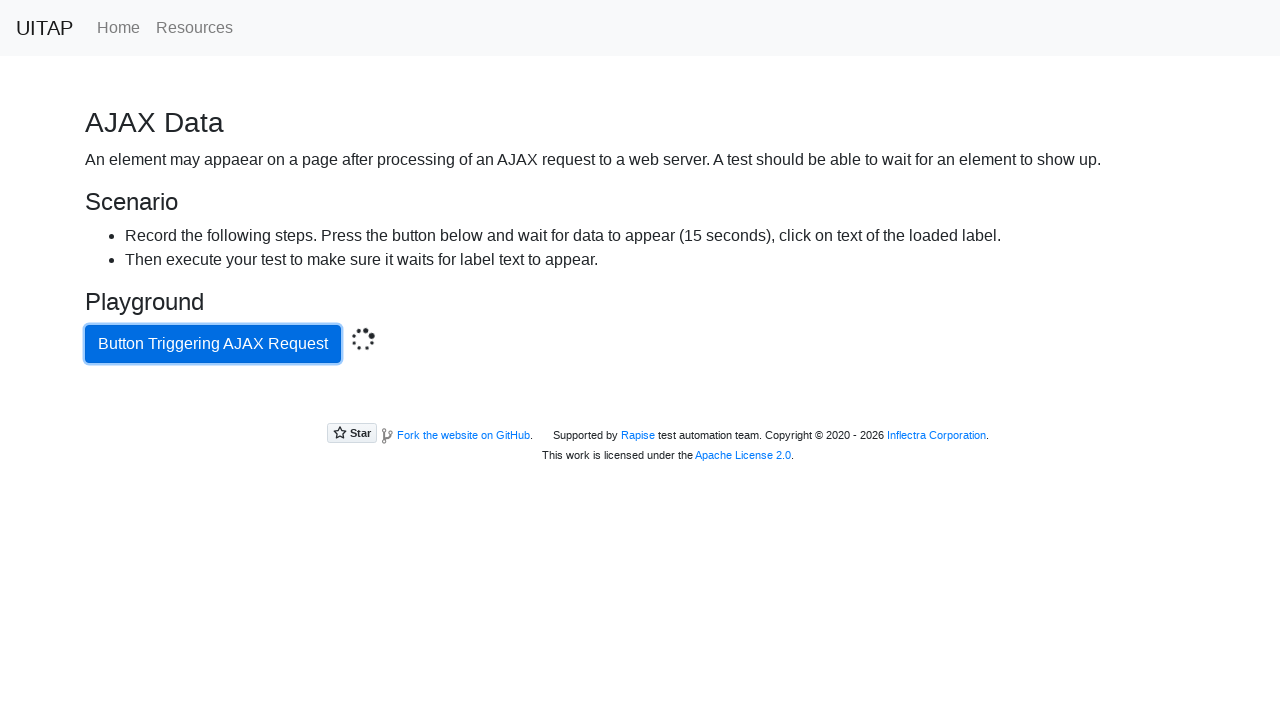

Success message element appeared after AJAX request completed
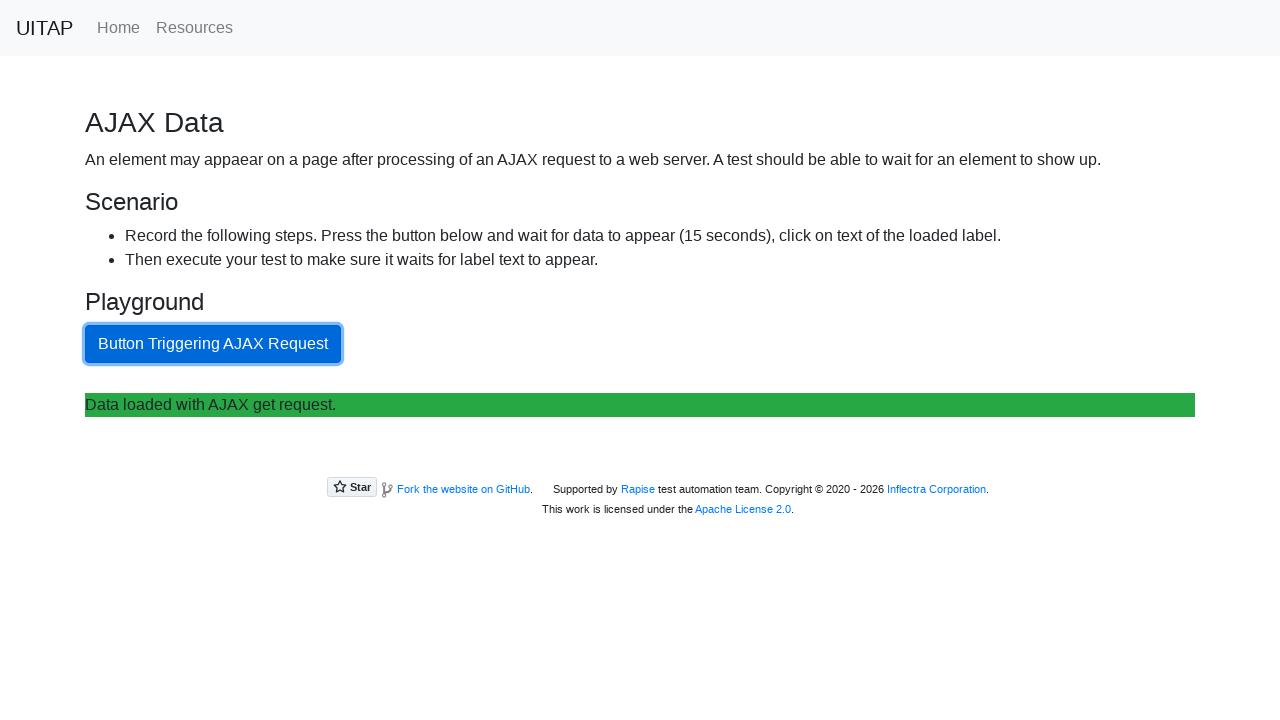

Clicked success message element at (640, 405) on .bg-success
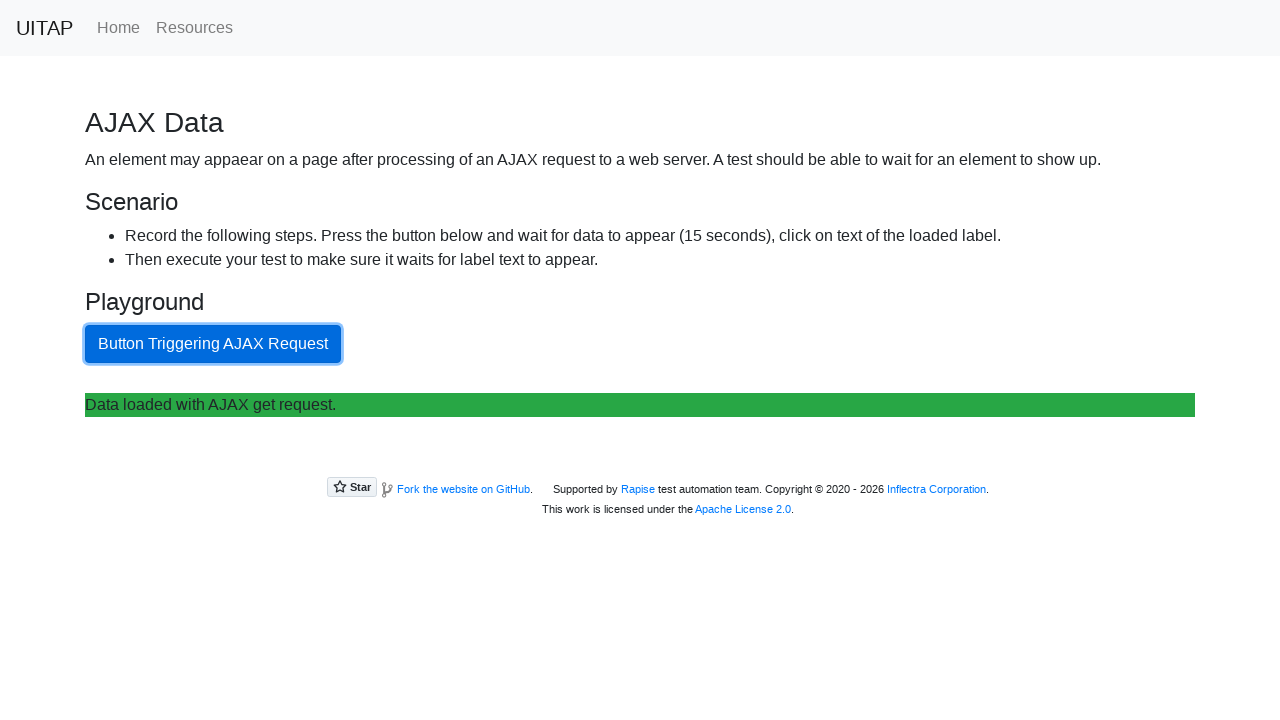

Located success element for verification
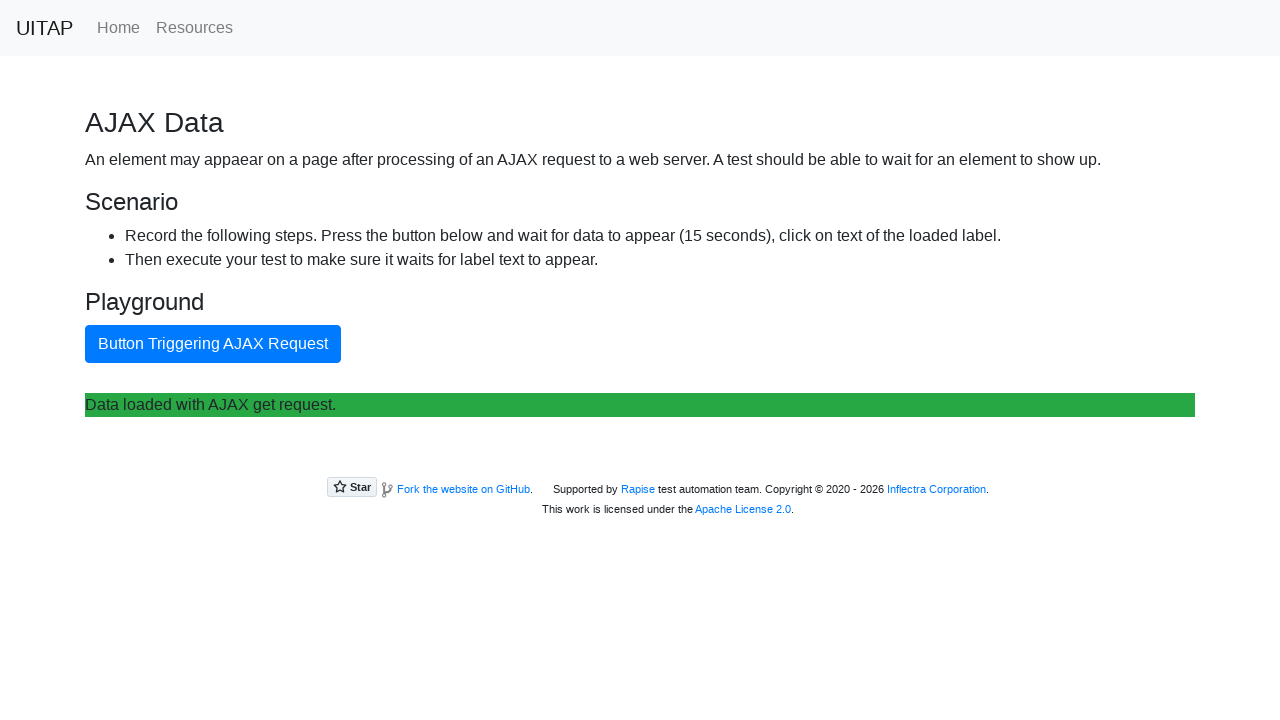

Retrieved success message text: Data loaded with AJAX get request.
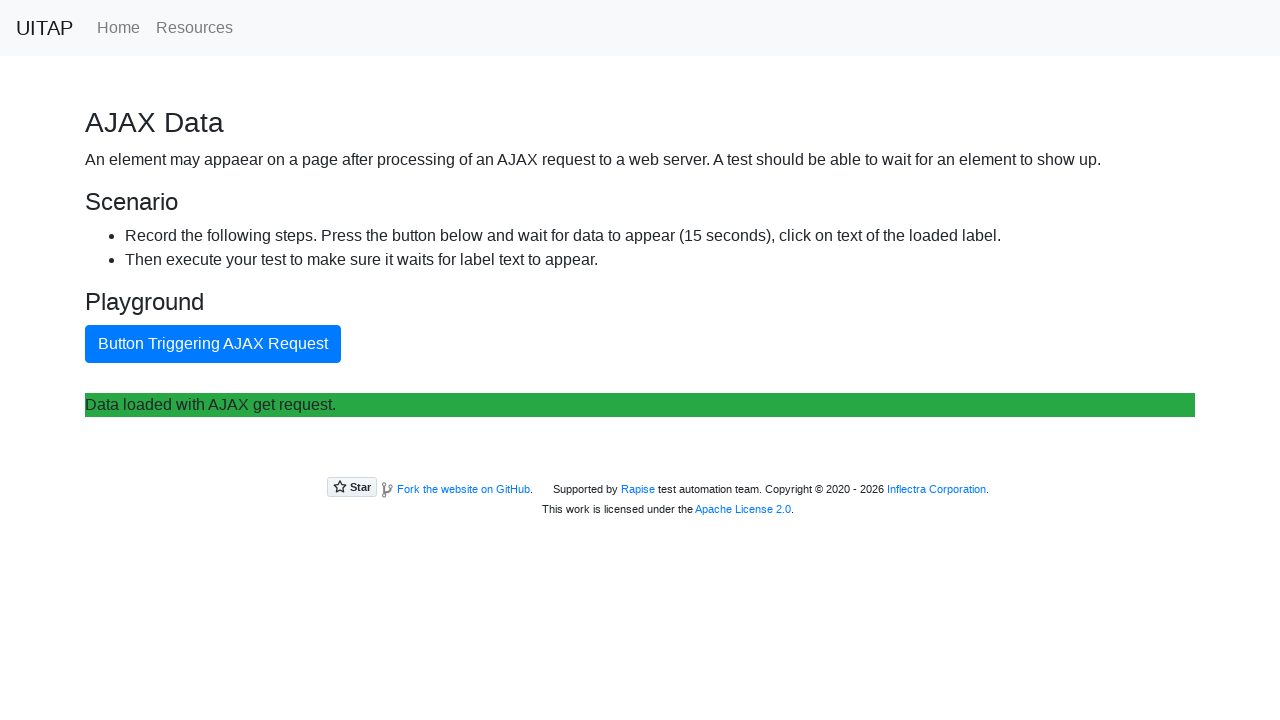

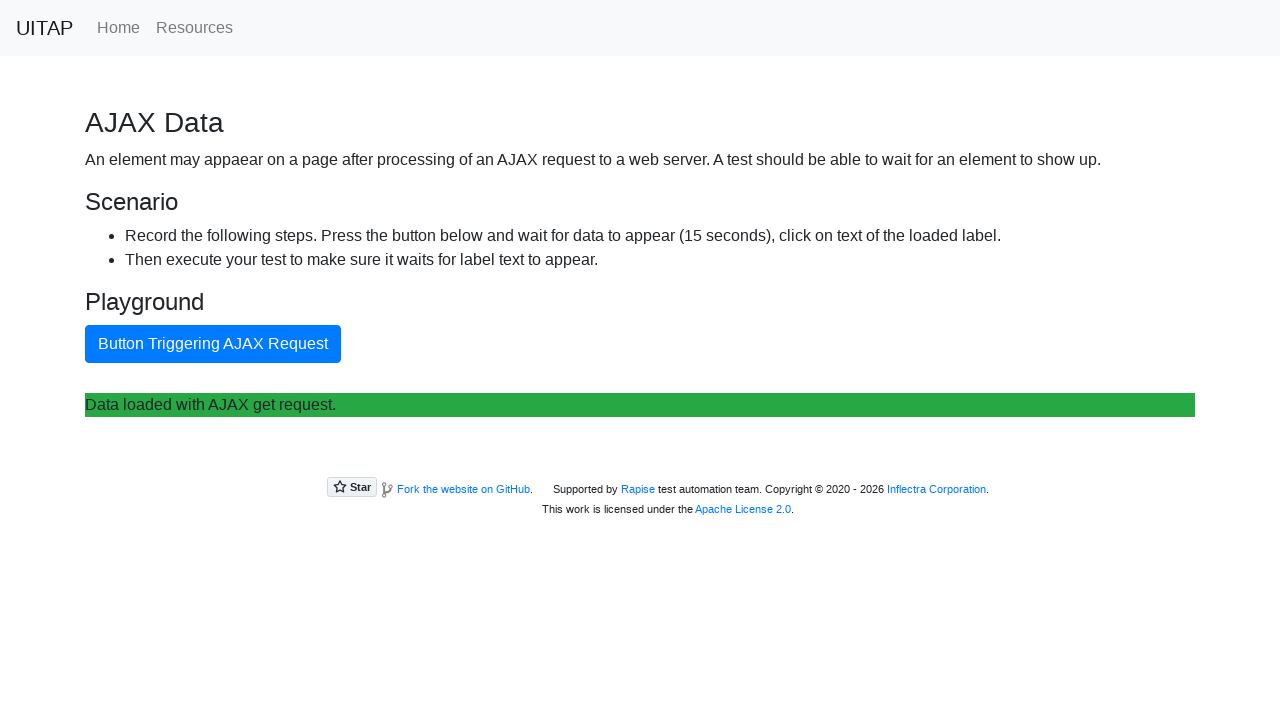